Tests the text box form validation by submitting an invalid email format and verifying the email field shows an error state with red border

Starting URL: https://demoqa.com/text-box

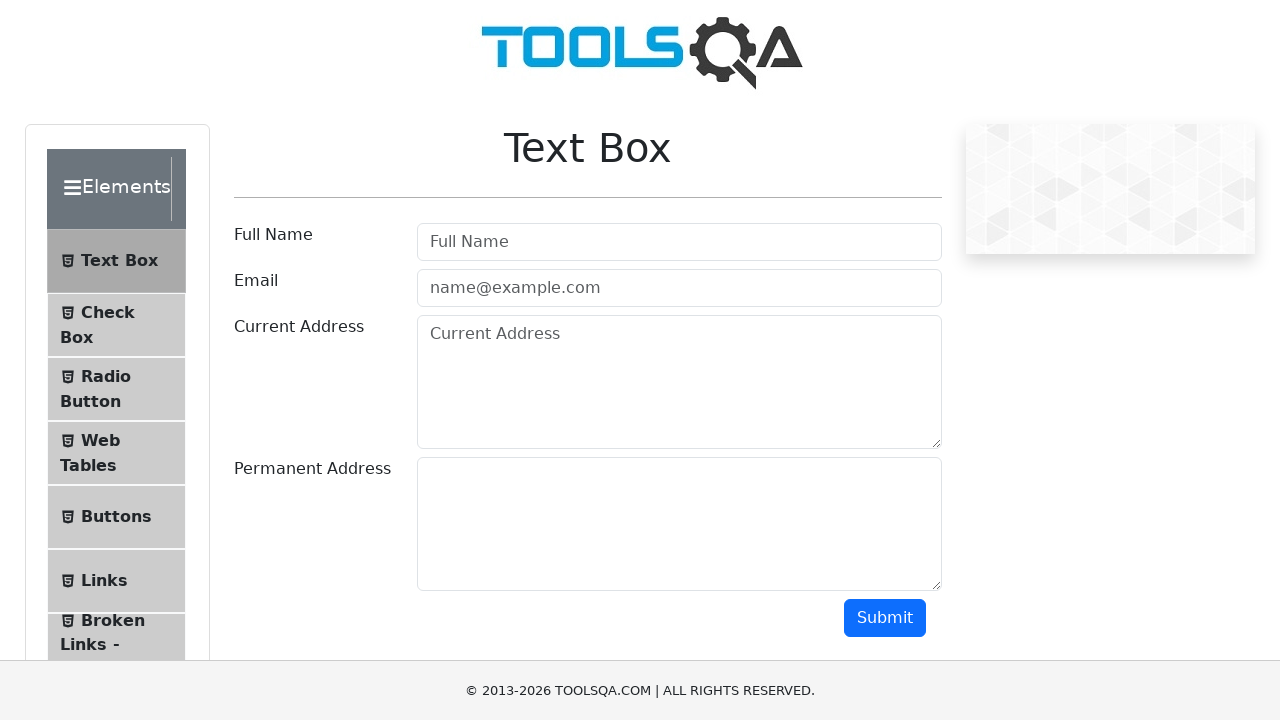

Filled email field with invalid email format 'invalid' on #userEmail
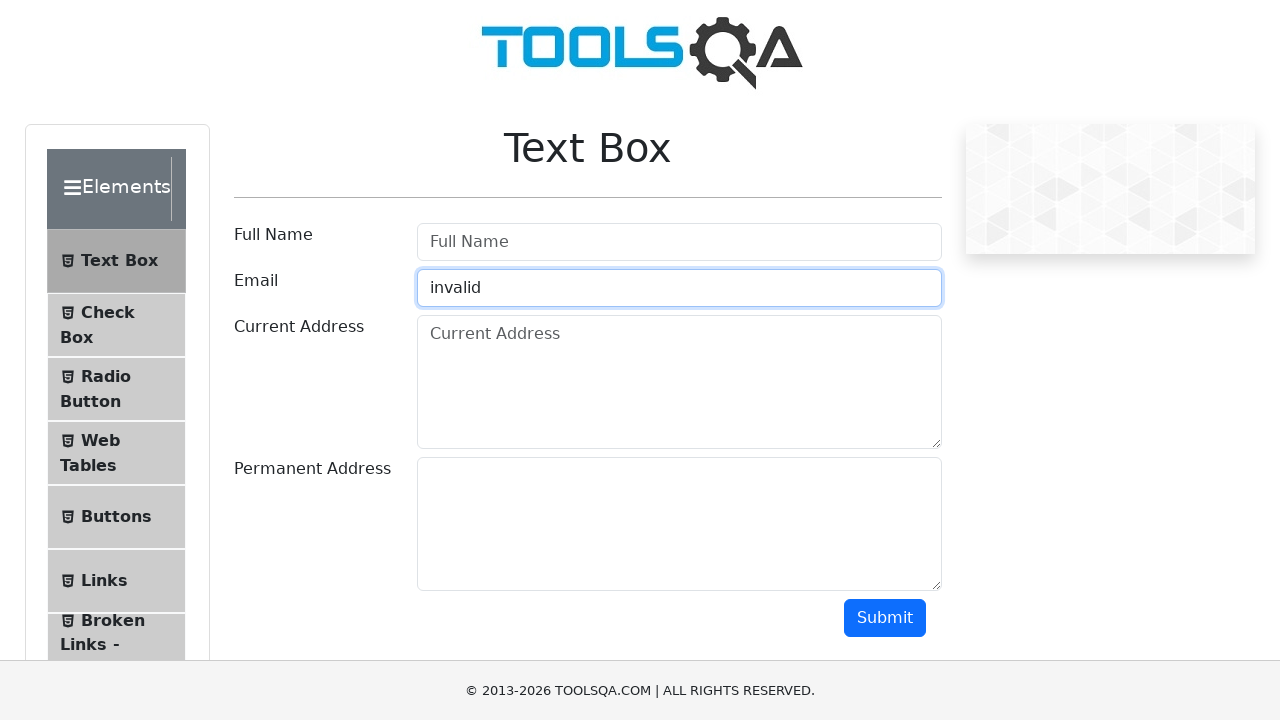

Clicked submit button to validate form at (885, 618) on #submit
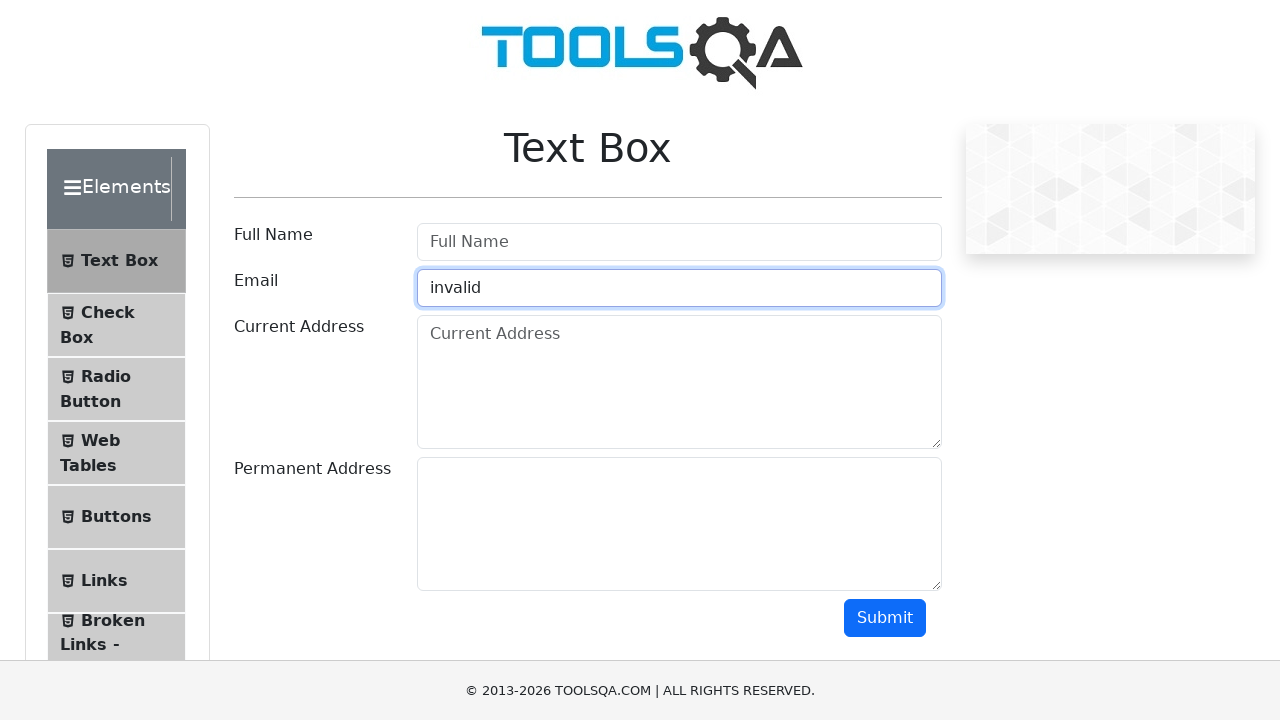

Retrieved email field class attribute
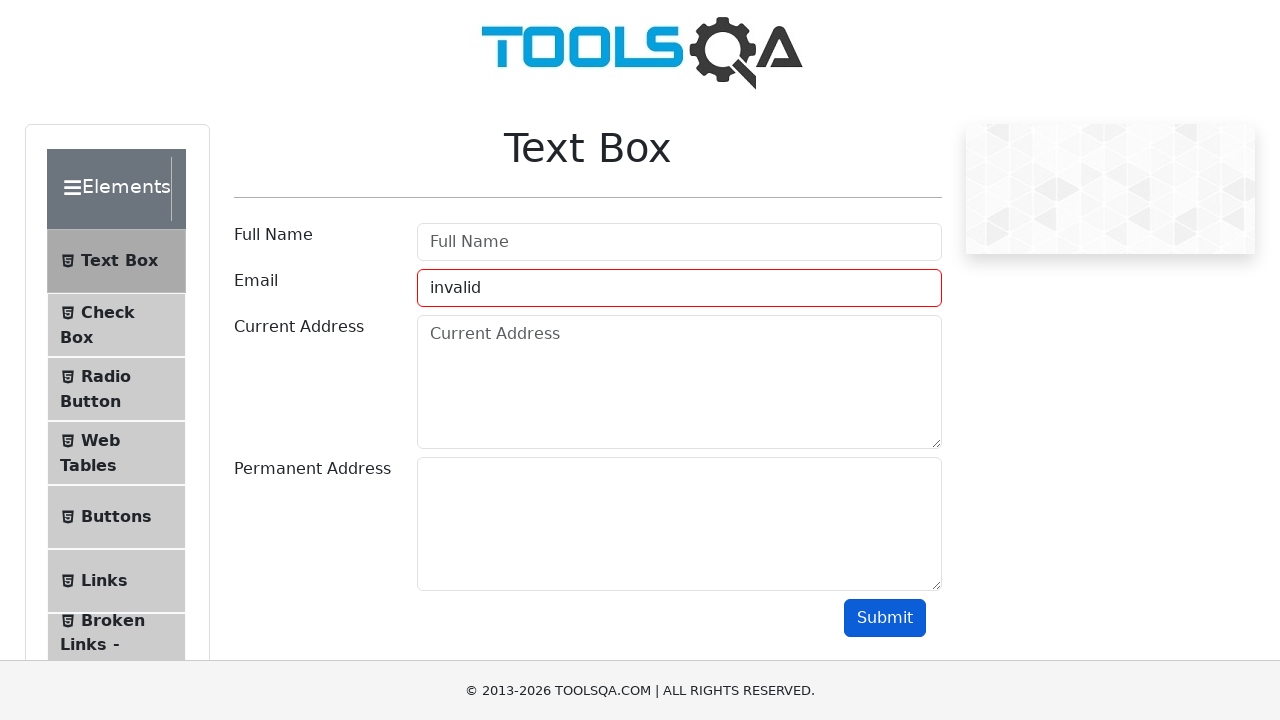

Verified email field has 'field-error' class
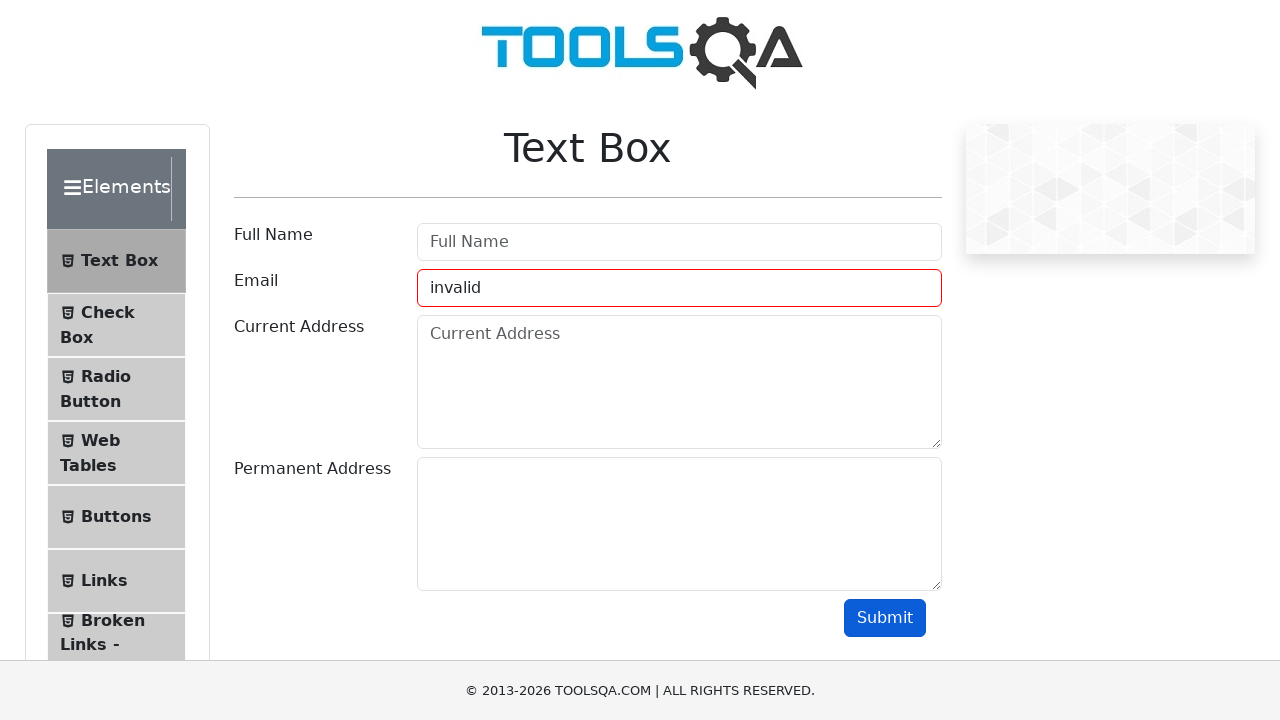

Retrieved computed border color of email field
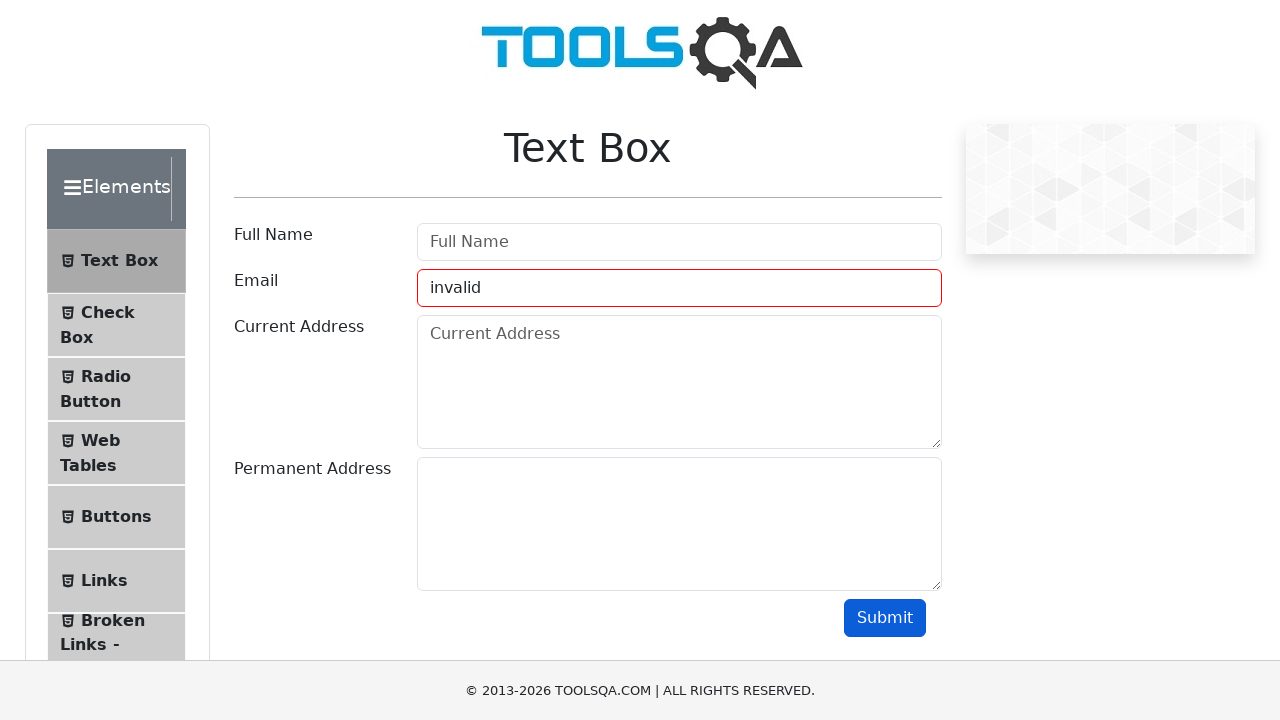

Verified email field has red border color (rgb(255, 0, 0))
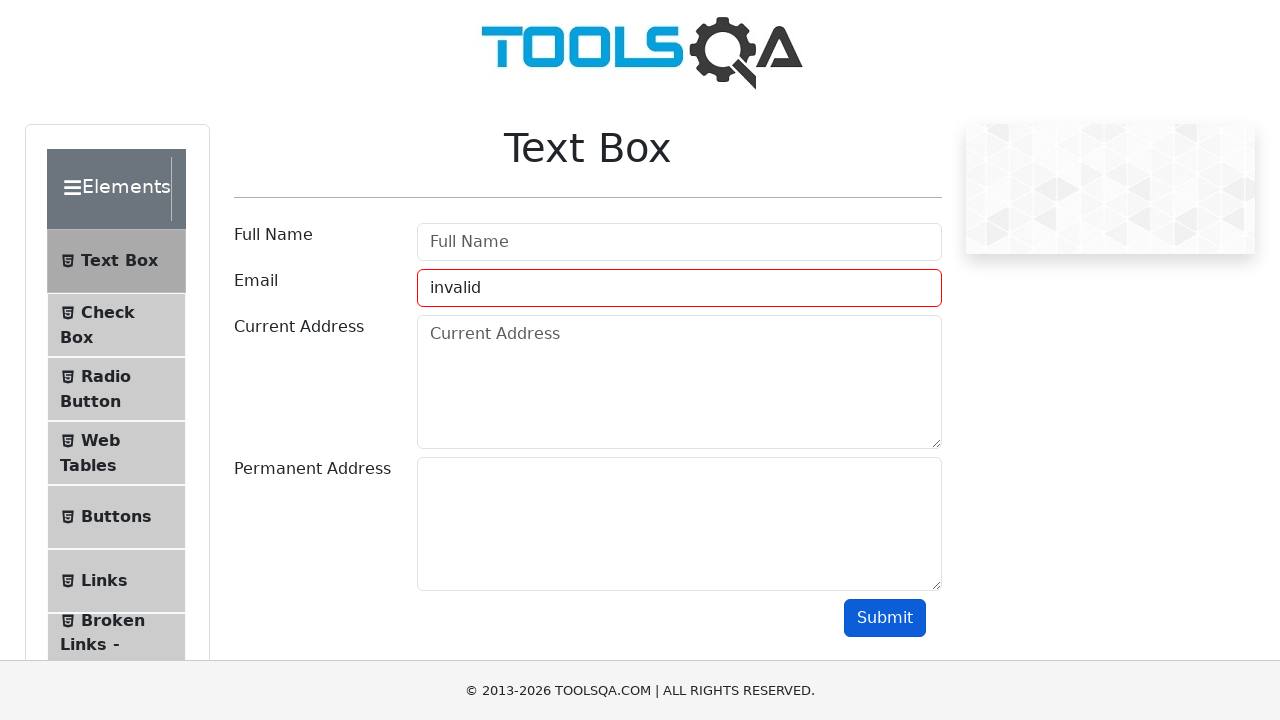

Verified no email output section is displayed for invalid email submission
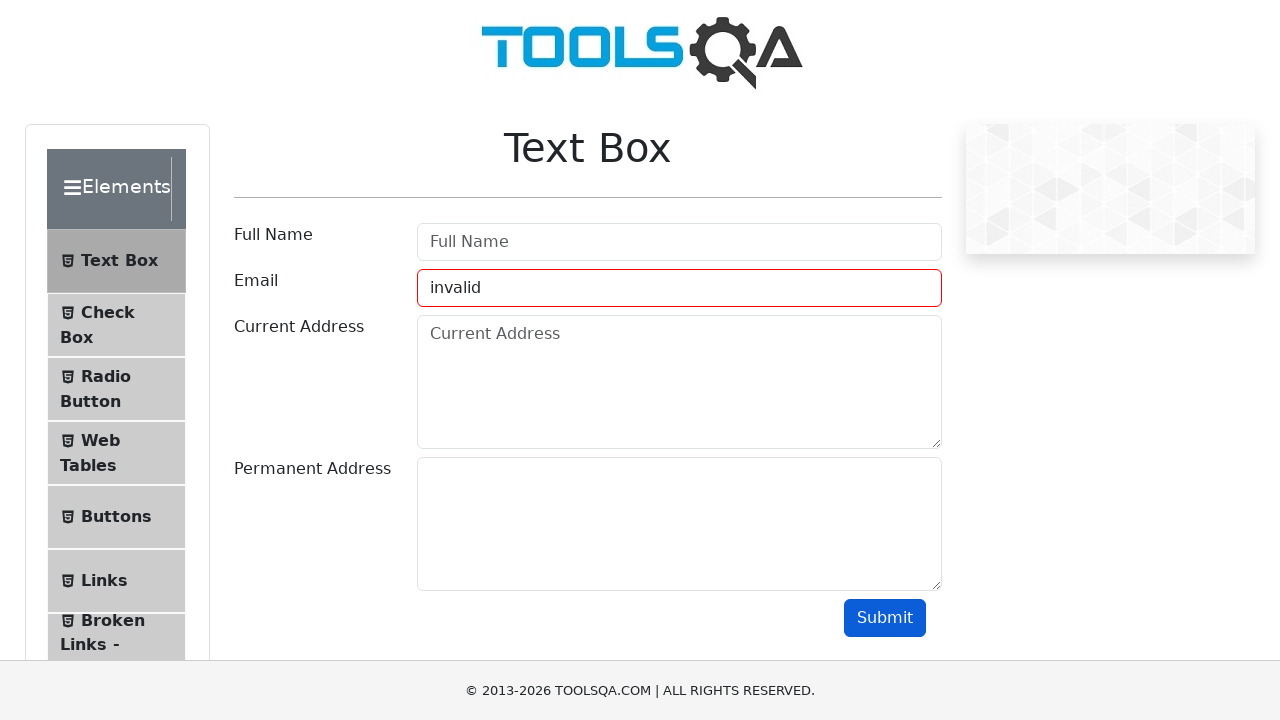

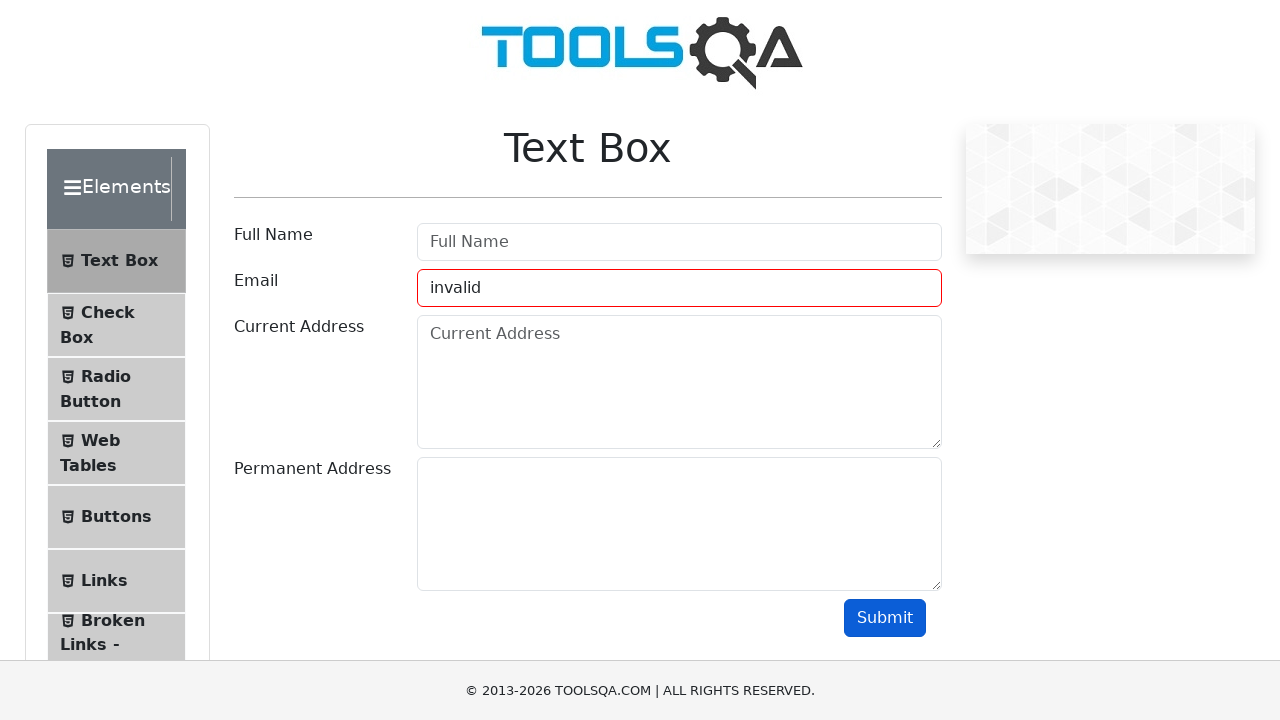